Tests dynamic button interaction by clicking a sequence of buttons that appear one after another, where each button click reveals the next button in the sequence.

Starting URL: https://testpages.herokuapp.com/styled/dynamic-buttons-simple.html

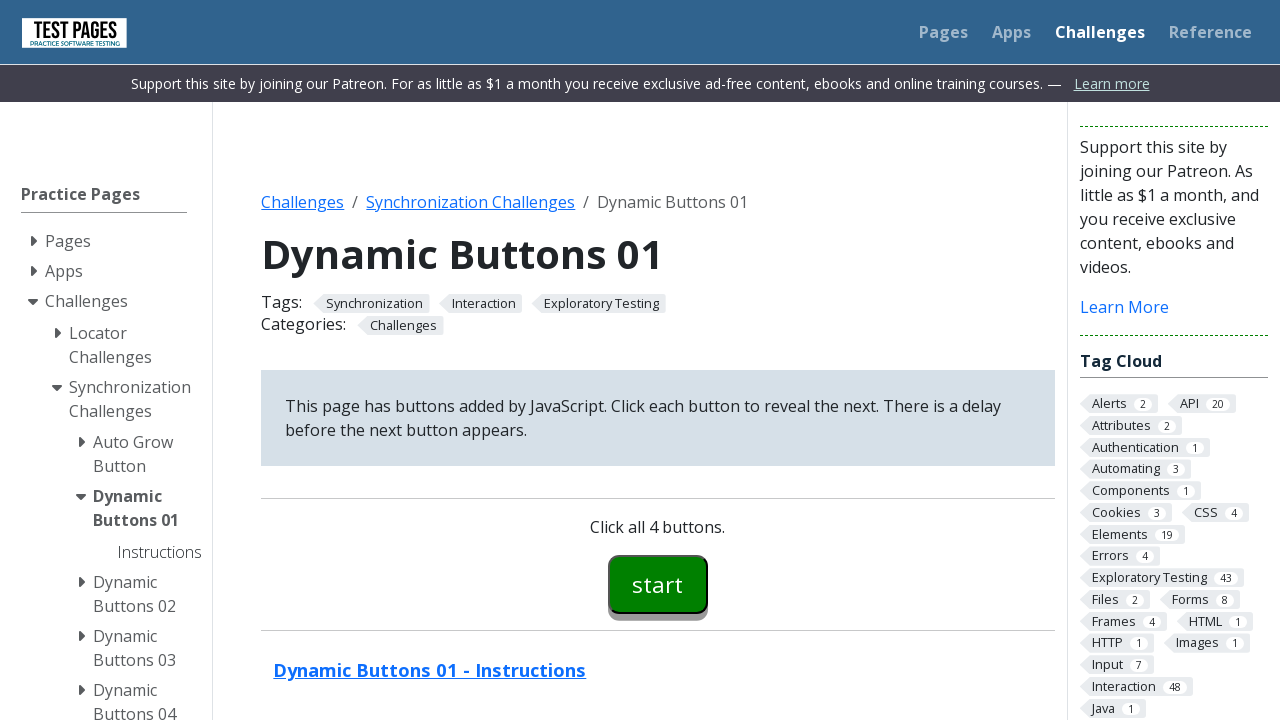

Clicked first dynamic button (button00) at (658, 584) on button#button00
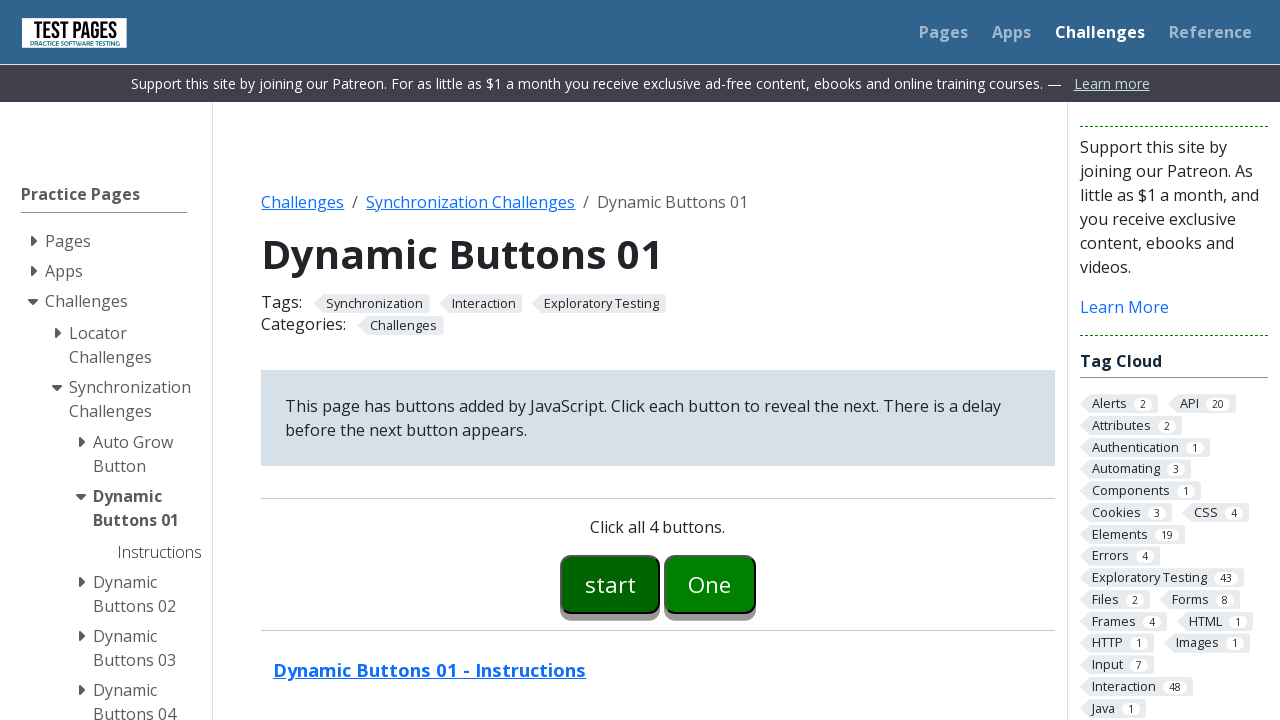

Clicked second dynamic button (button01) that appeared after first click at (710, 584) on button#button01
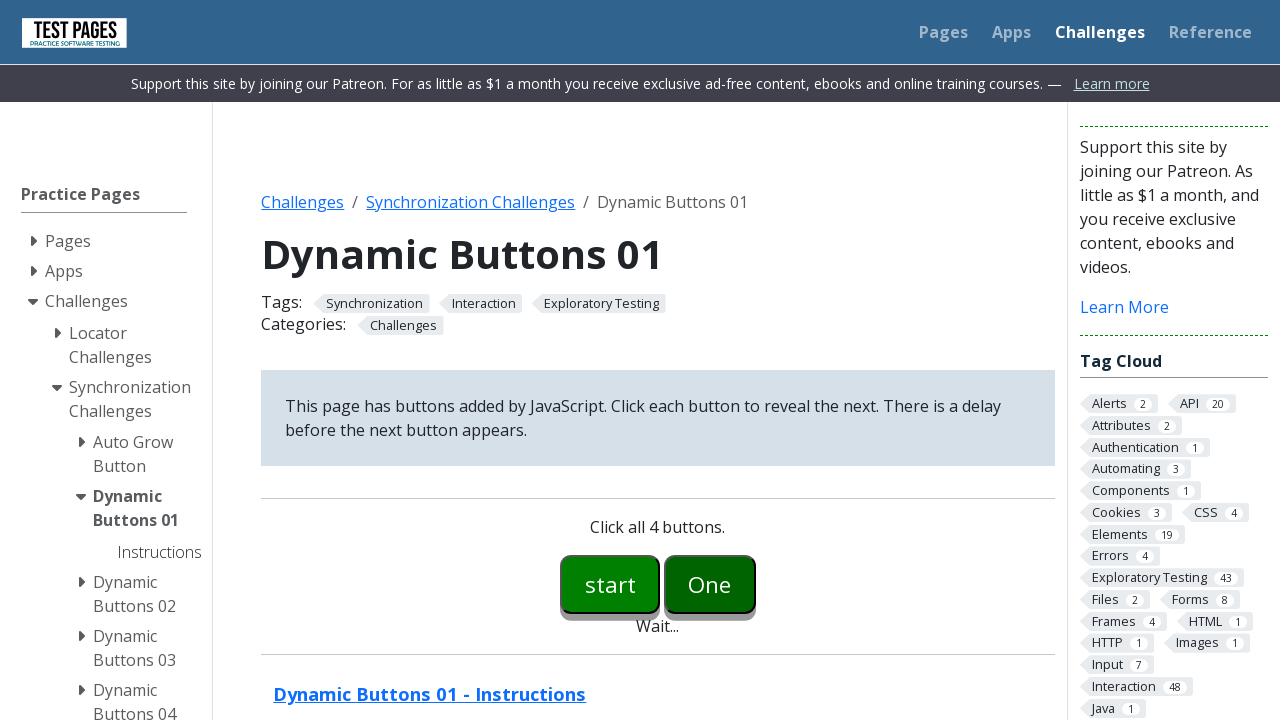

Clicked third dynamic button (button02) that appeared after second click at (756, 584) on button#button02
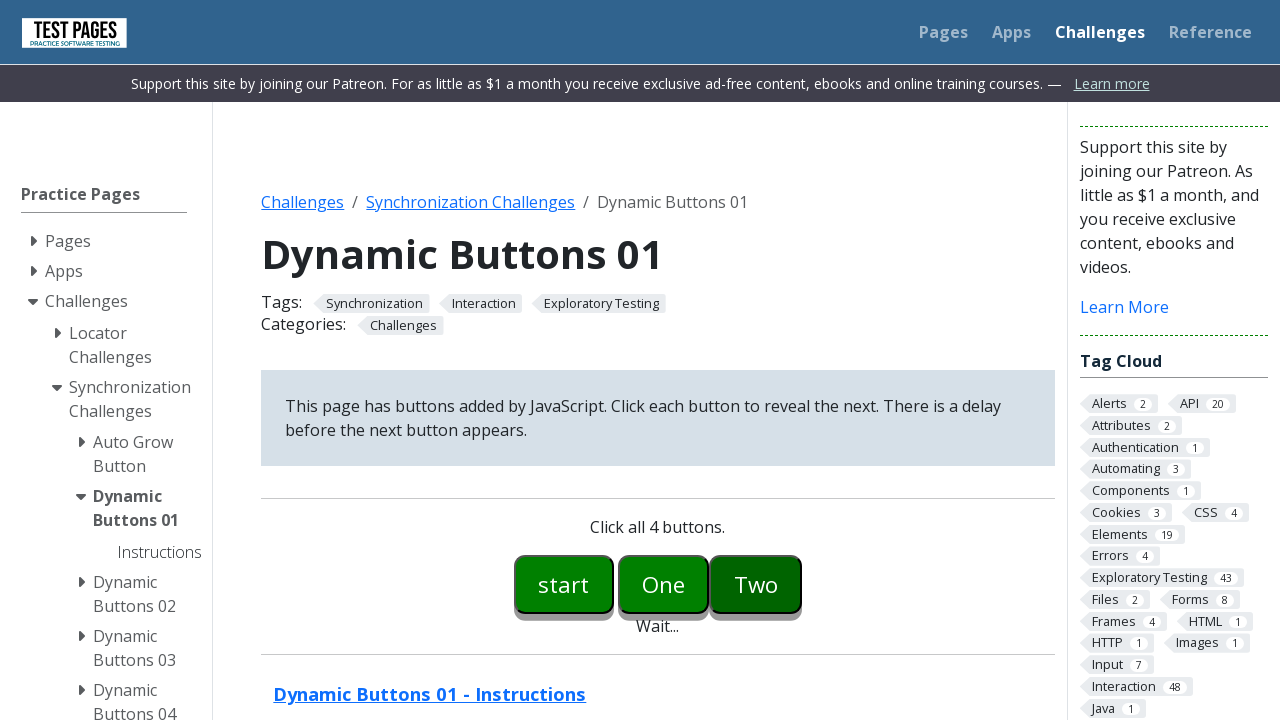

Clicked fourth dynamic button (button03) that appeared after third click at (802, 584) on button#button03
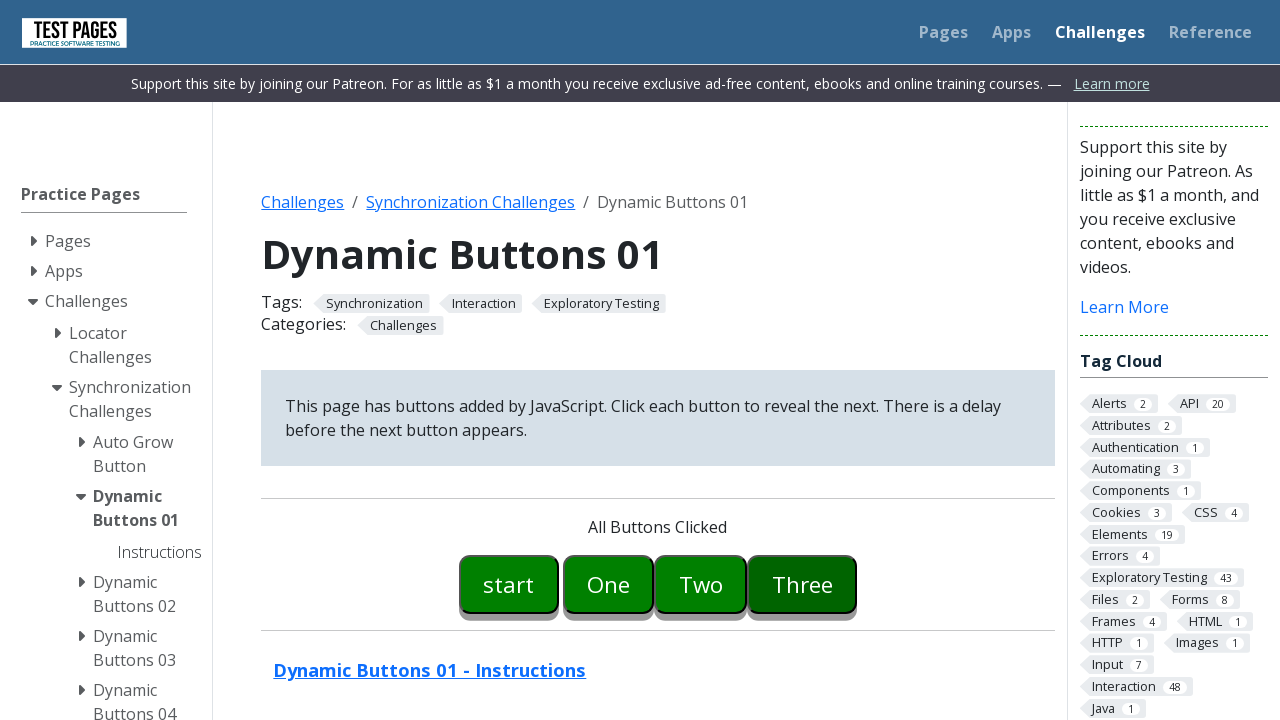

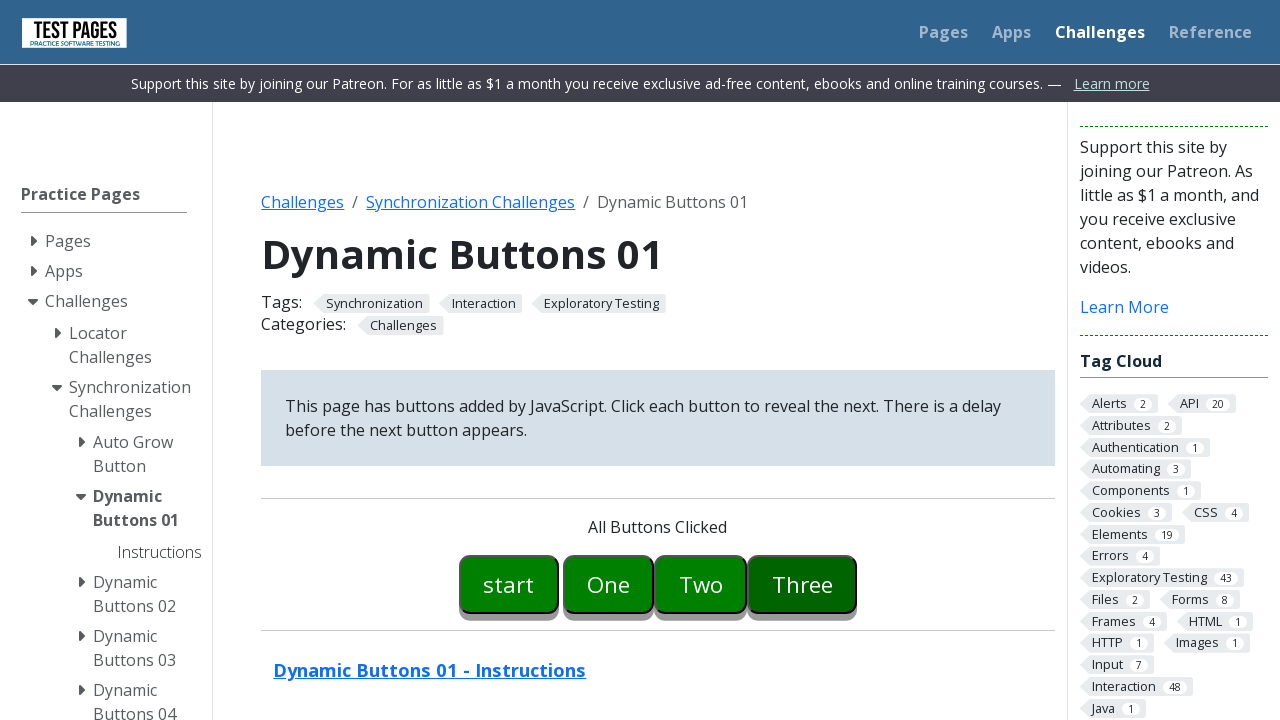